Tests editing a todo item by double-clicking and entering new text

Starting URL: https://demo.playwright.dev/todomvc

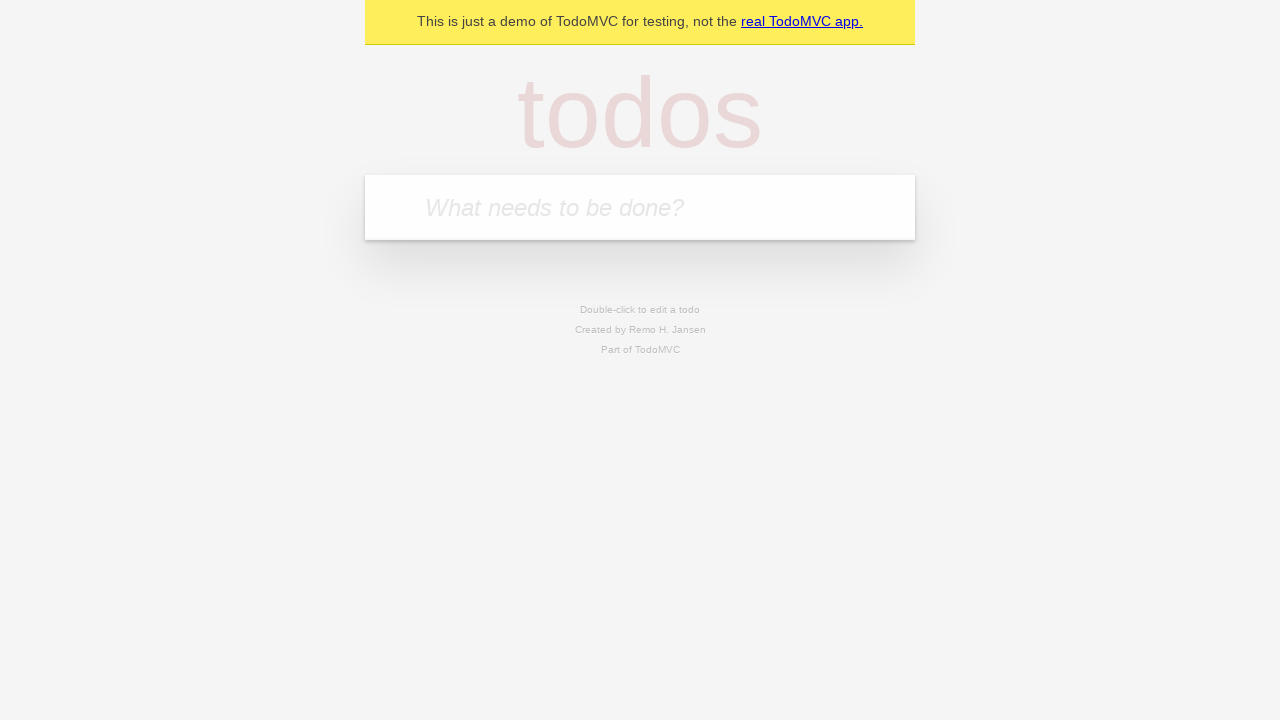

Filled new todo input with 'buy some cheese' on internal:attr=[placeholder="What needs to be done?"i]
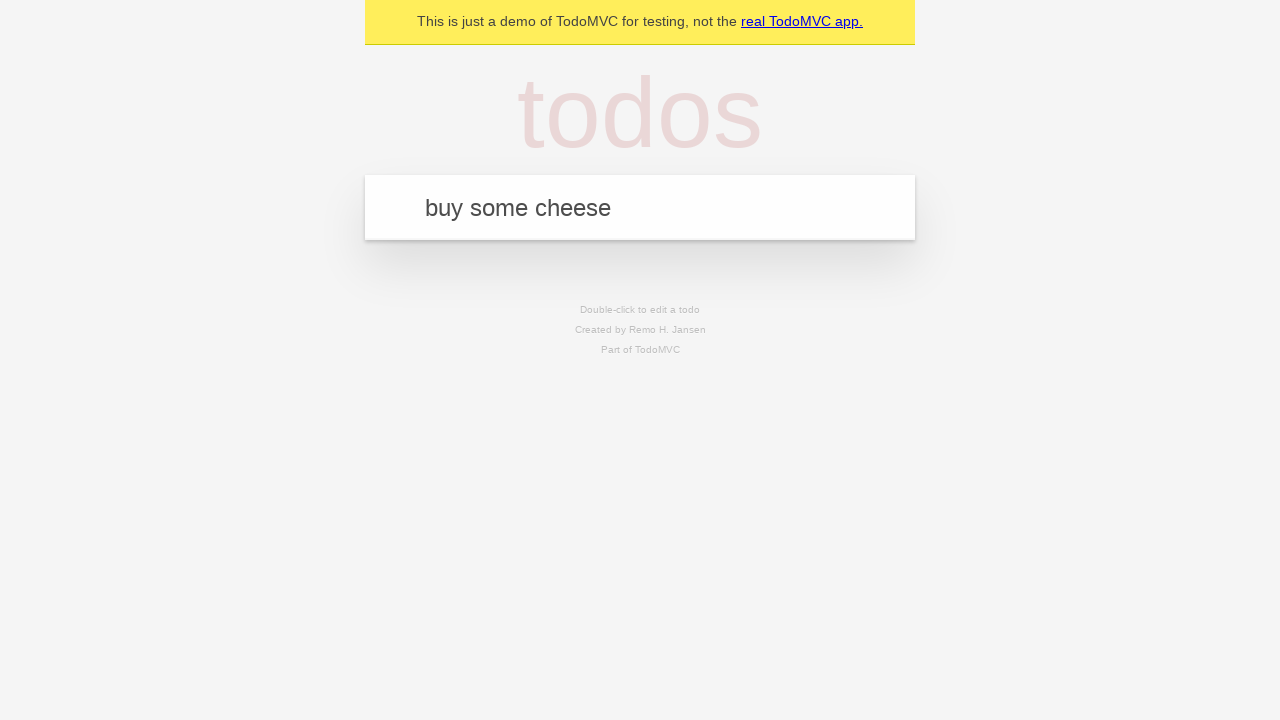

Pressed Enter to create todo 'buy some cheese' on internal:attr=[placeholder="What needs to be done?"i]
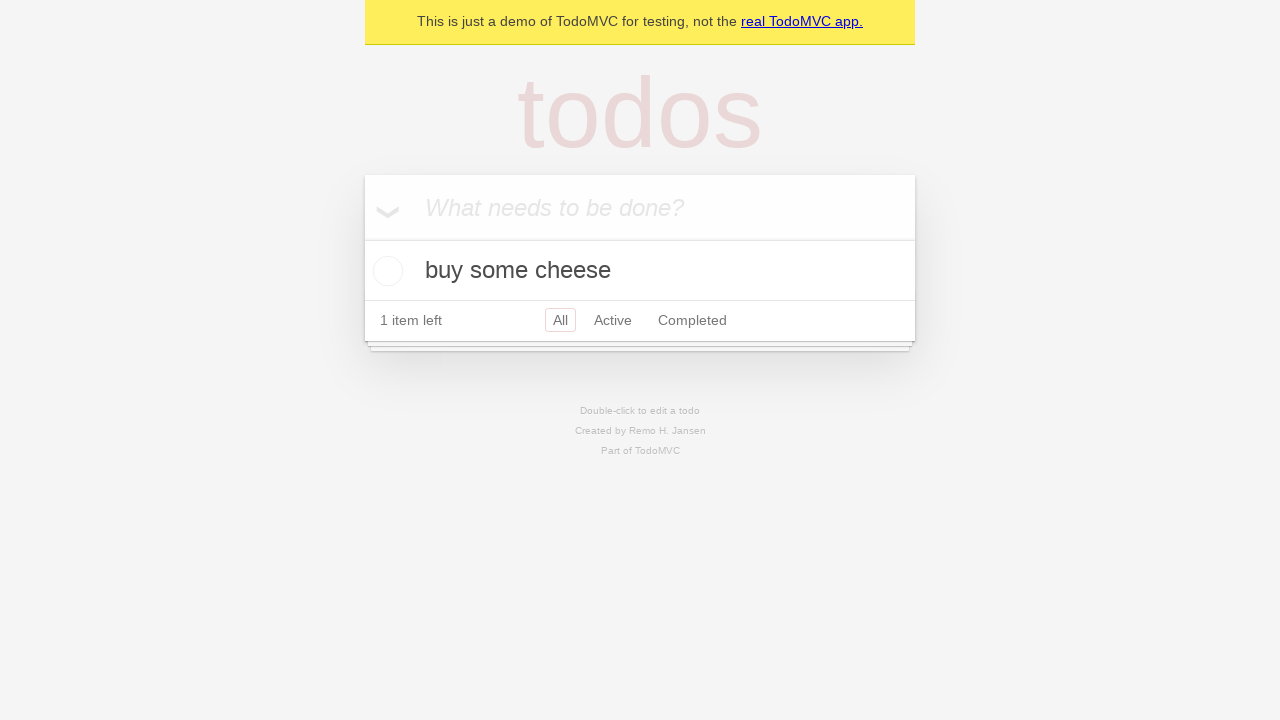

Filled new todo input with 'feed the cat' on internal:attr=[placeholder="What needs to be done?"i]
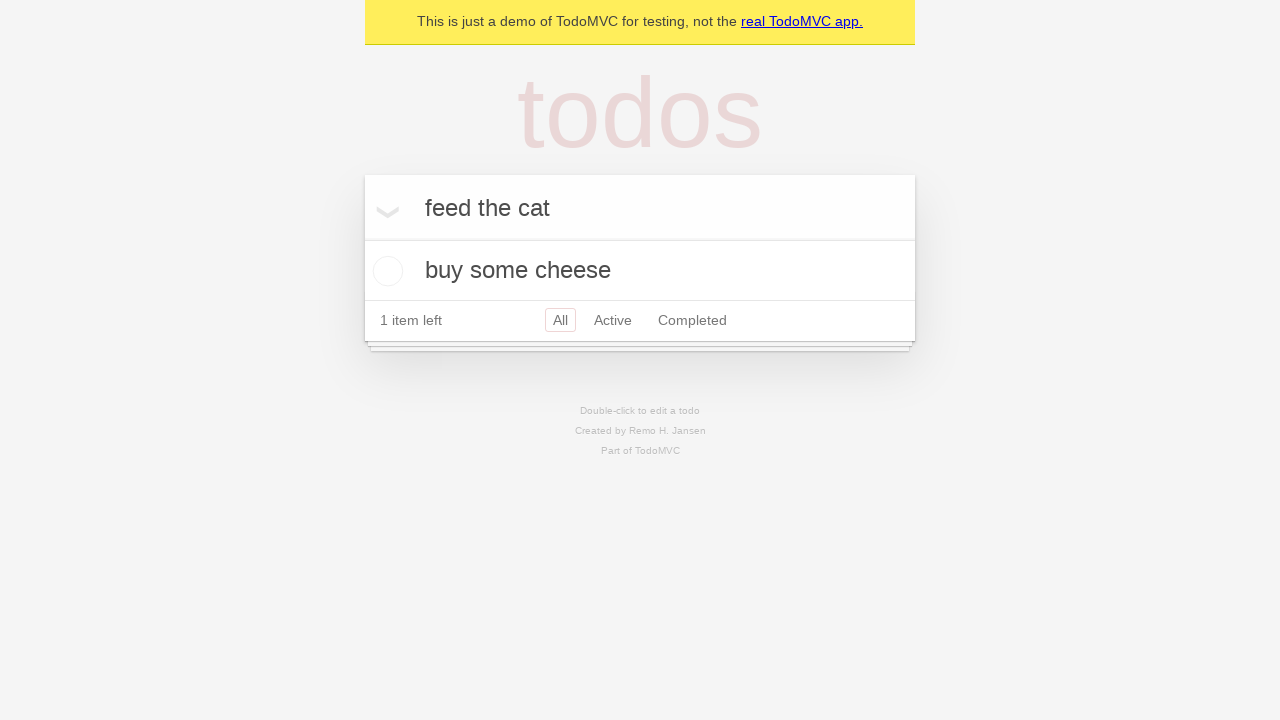

Pressed Enter to create todo 'feed the cat' on internal:attr=[placeholder="What needs to be done?"i]
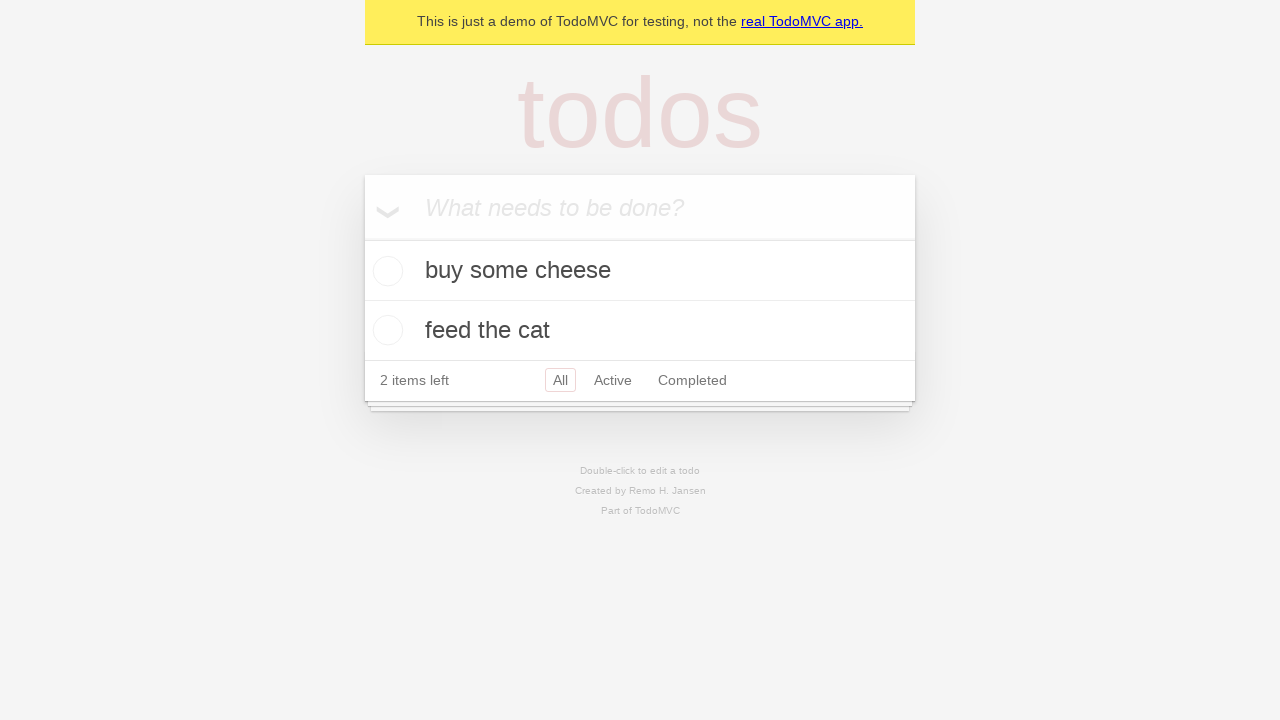

Filled new todo input with 'book a doctors appointment' on internal:attr=[placeholder="What needs to be done?"i]
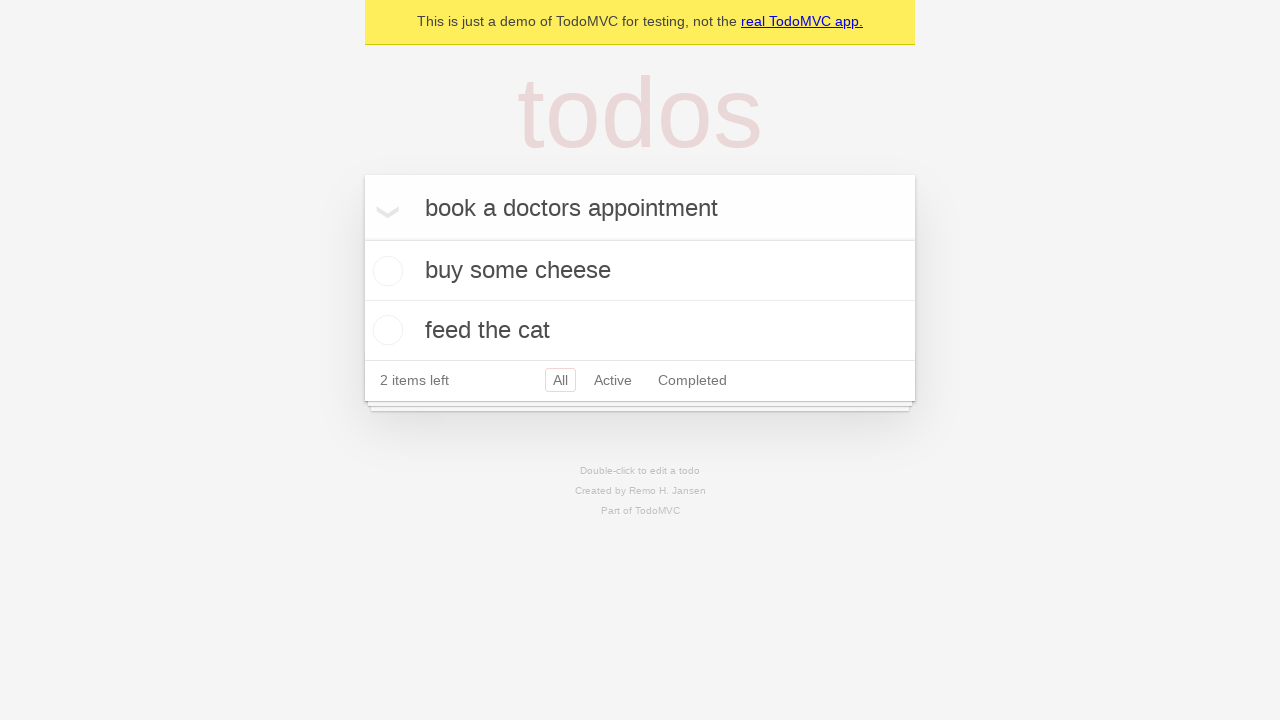

Pressed Enter to create todo 'book a doctors appointment' on internal:attr=[placeholder="What needs to be done?"i]
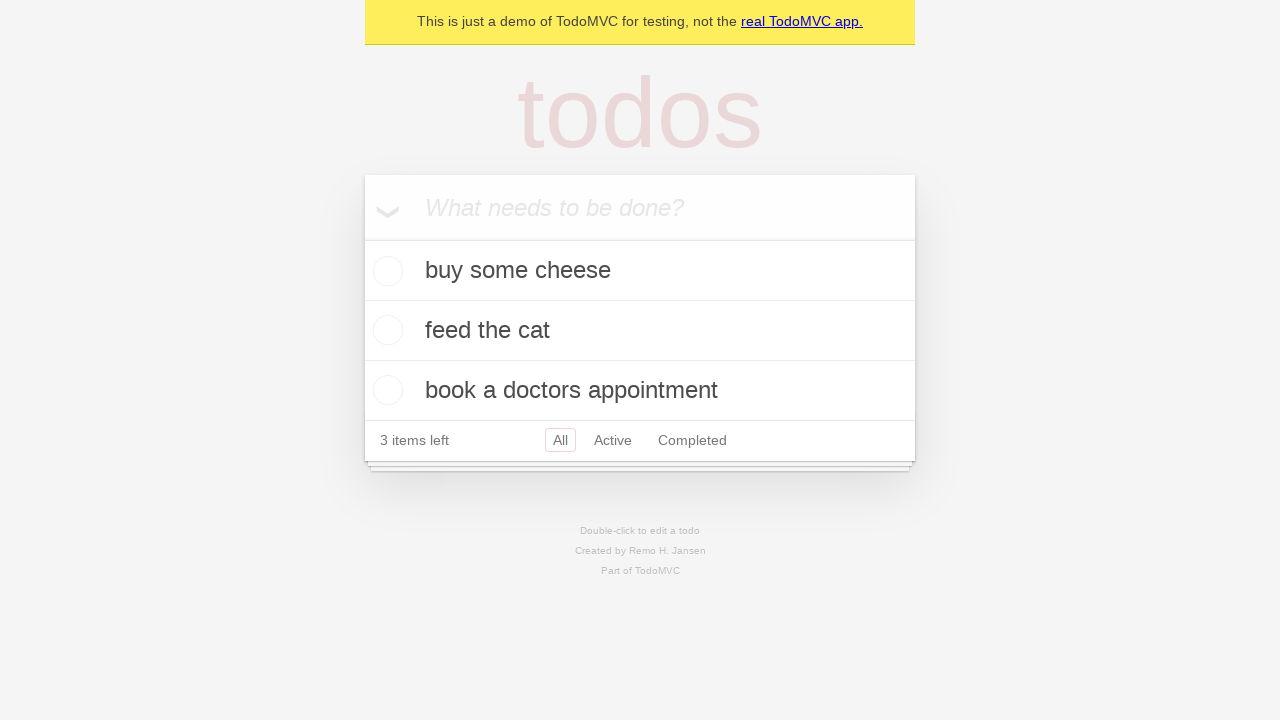

Located all todo items
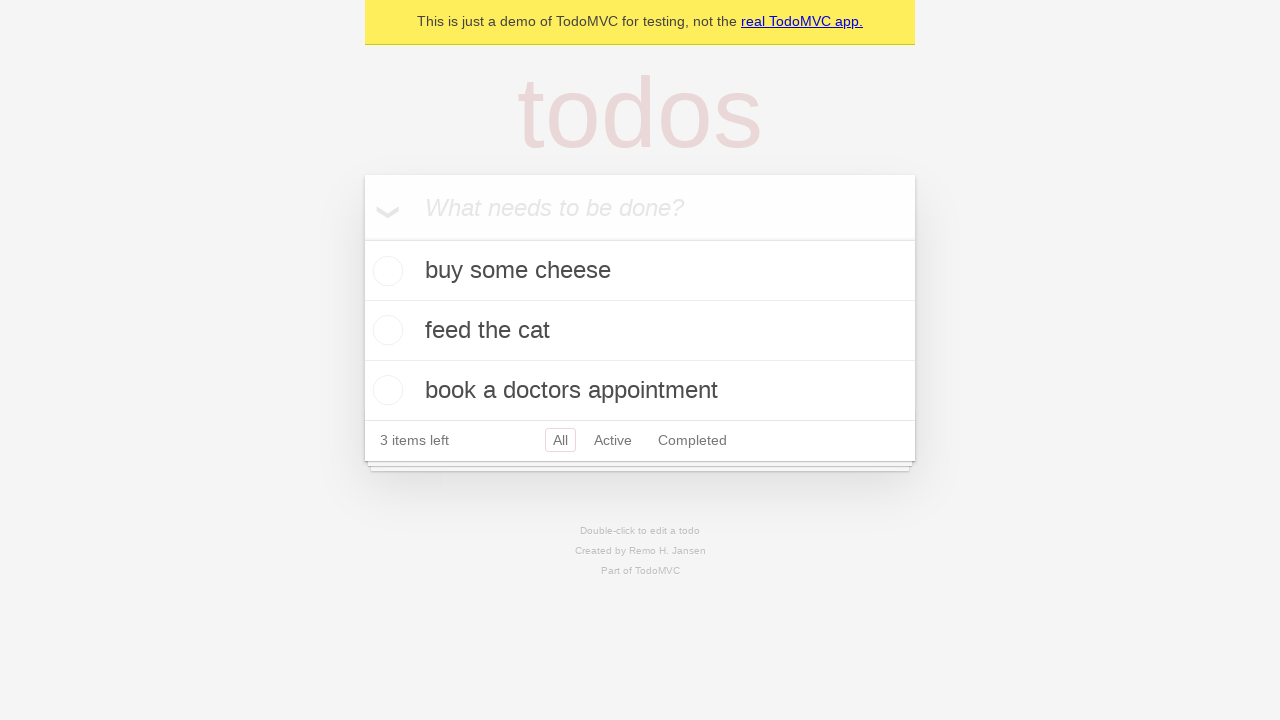

Selected second todo item
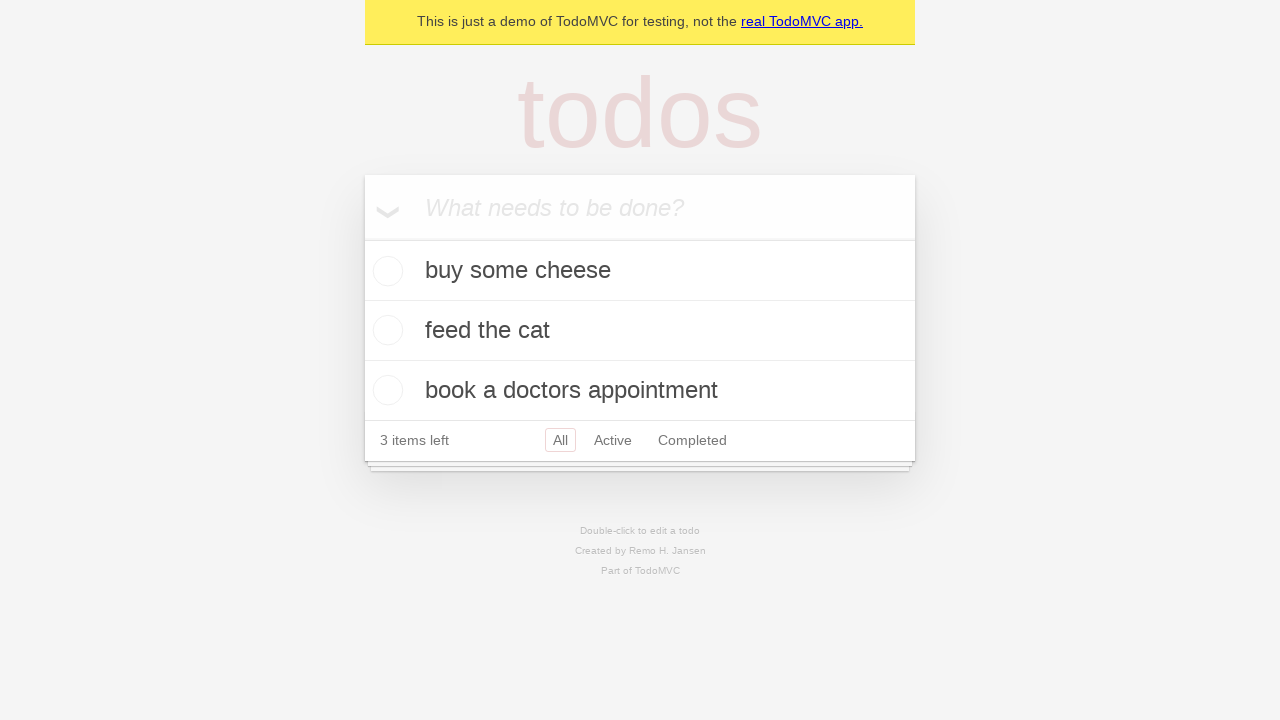

Double-clicked second todo item to enter edit mode at (640, 331) on internal:testid=[data-testid="todo-item"s] >> nth=1
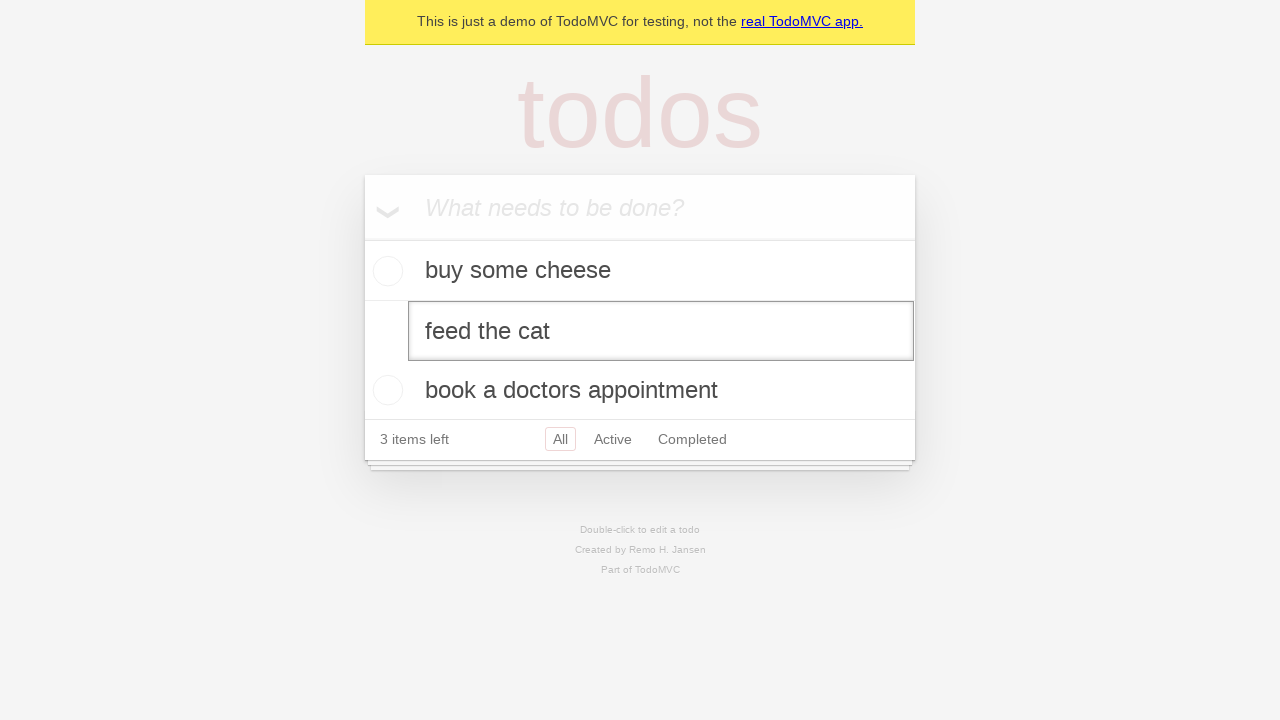

Filled edit textbox with 'buy some sausages' on internal:testid=[data-testid="todo-item"s] >> nth=1 >> internal:role=textbox[nam
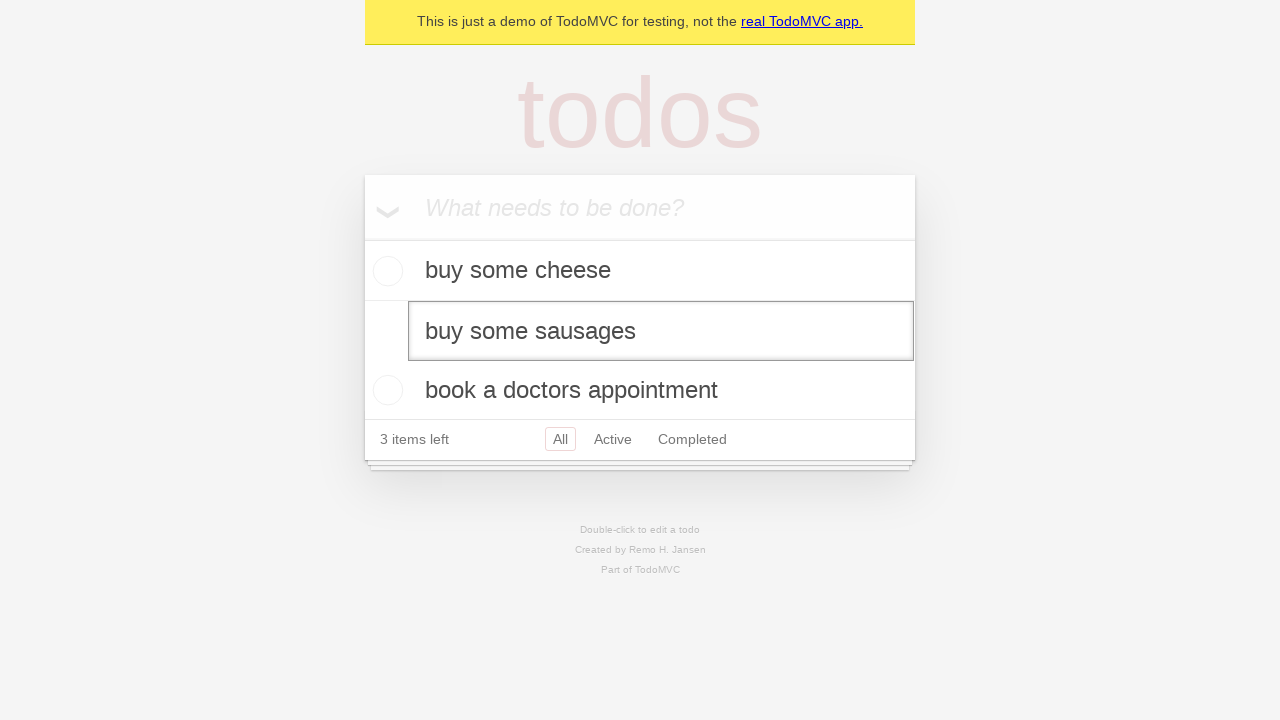

Pressed Enter to save edited todo item on internal:testid=[data-testid="todo-item"s] >> nth=1 >> internal:role=textbox[nam
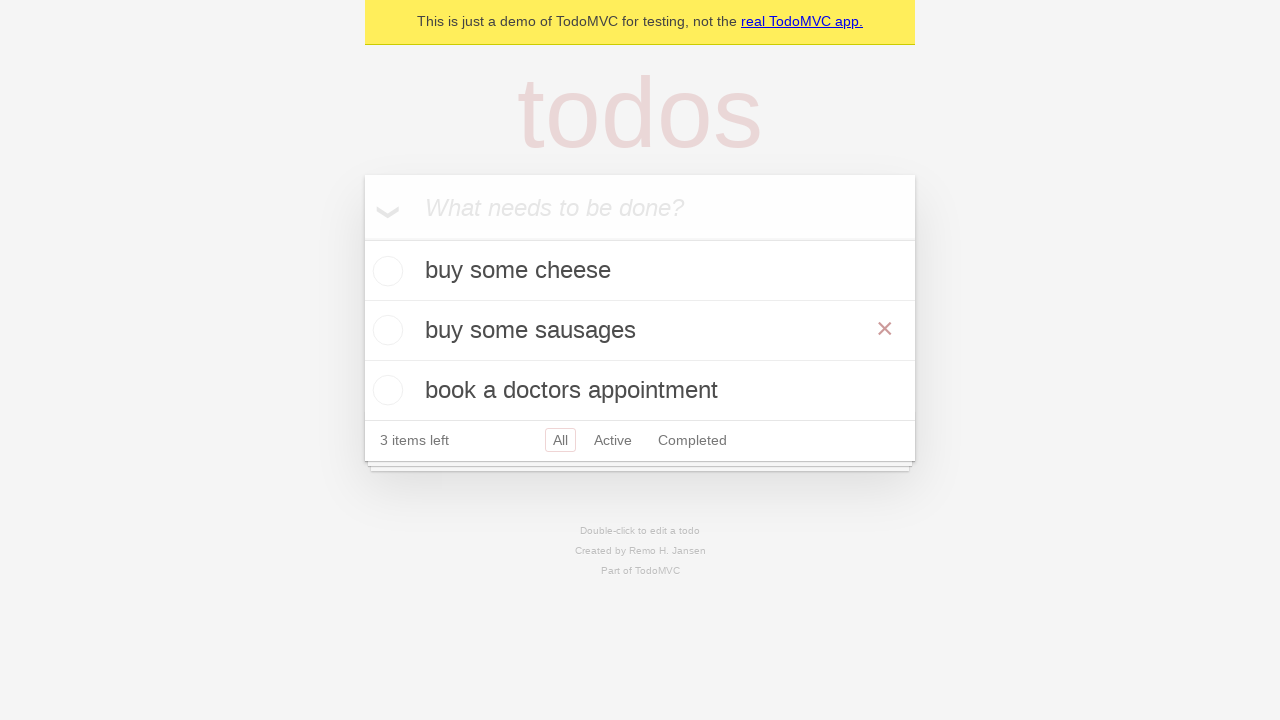

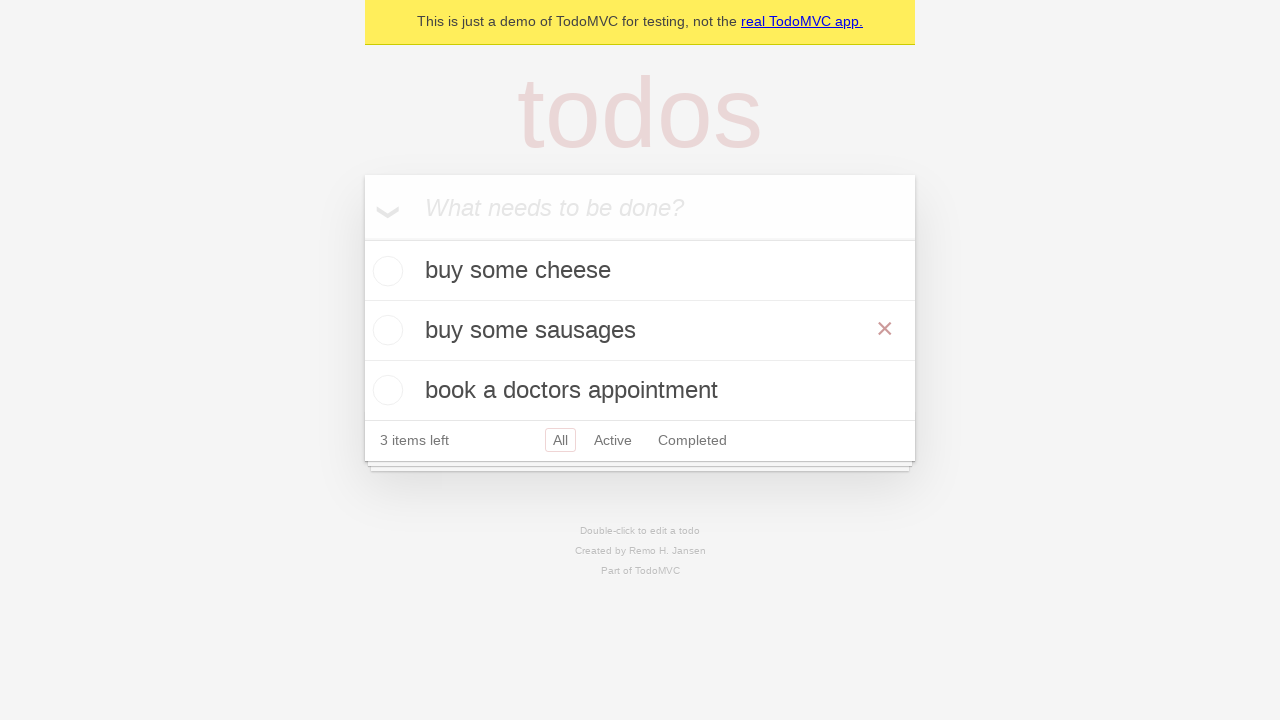